Navigates to GPS coordinates location page to display the user's current location information

Starting URL: https://www.gps-coordinates.net/my-location

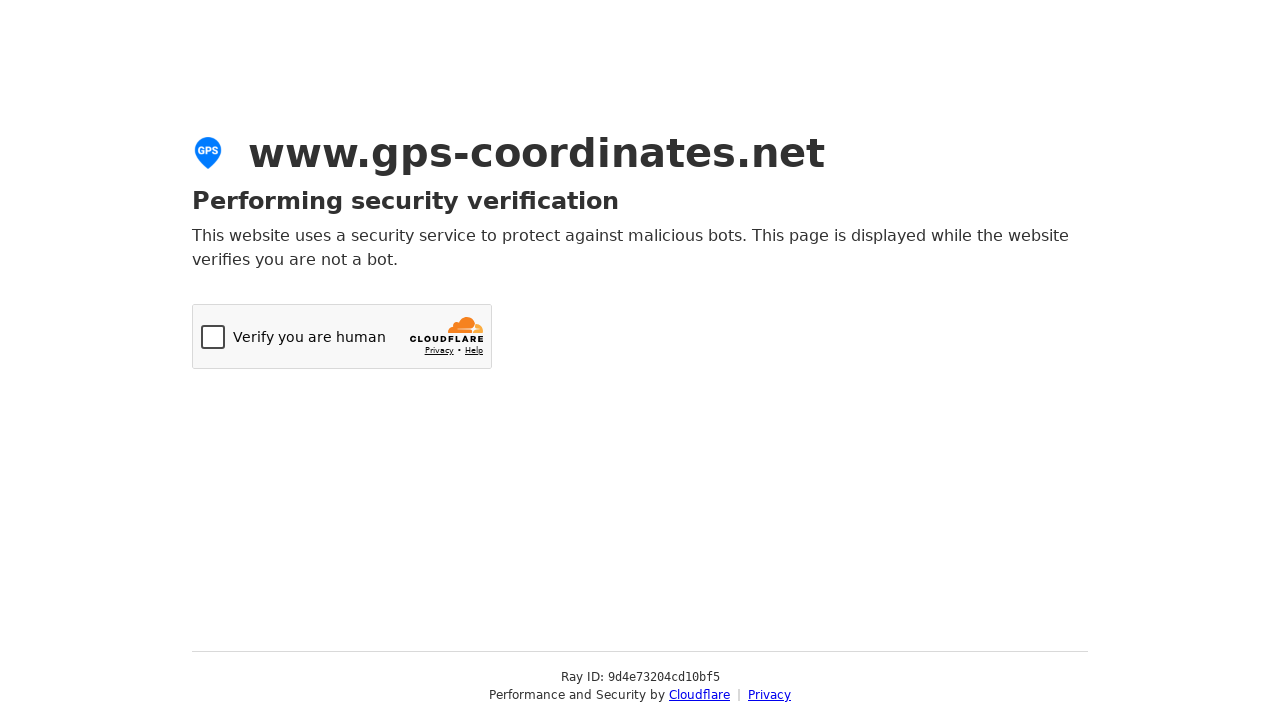

Navigated to GPS coordinates my-location page
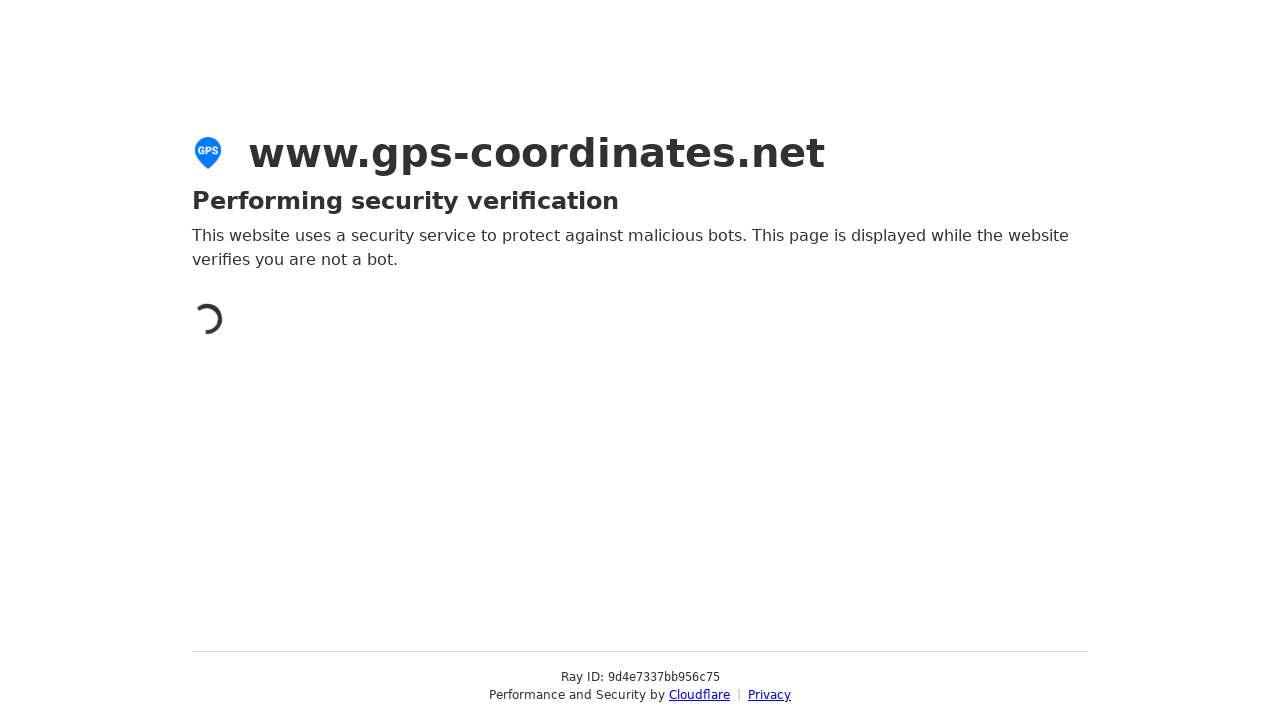

Page fully loaded and network idle
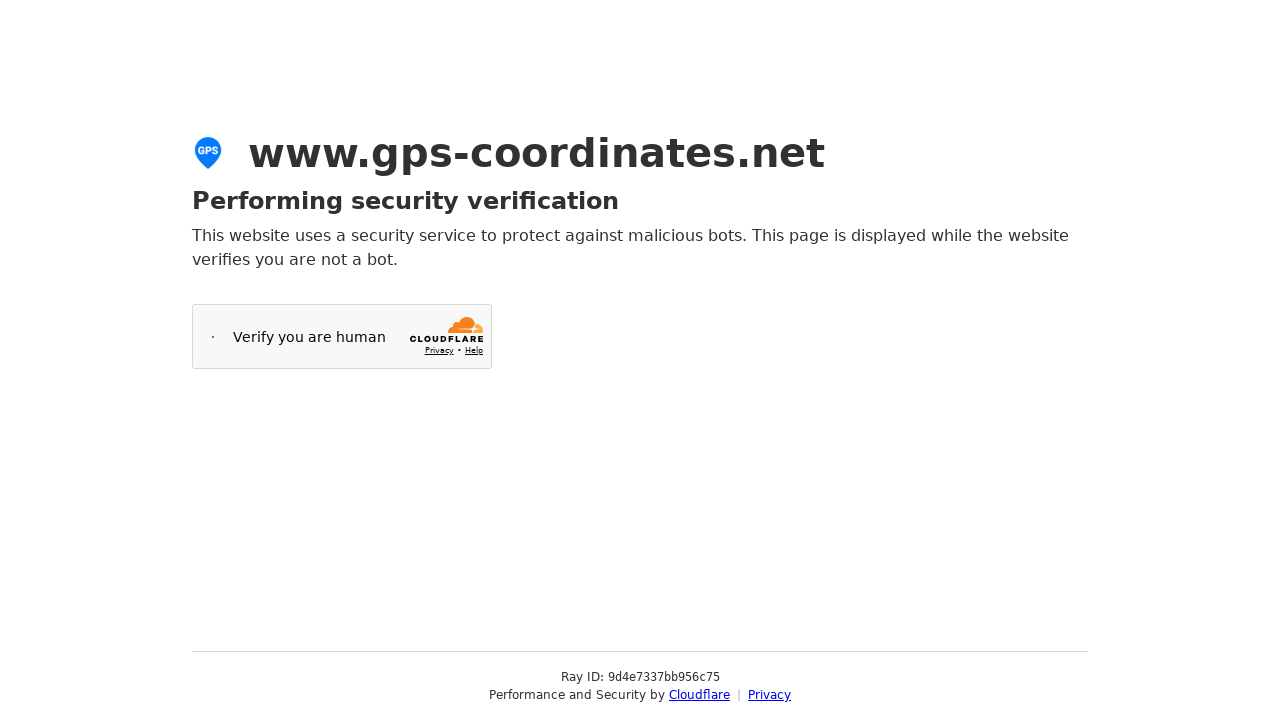

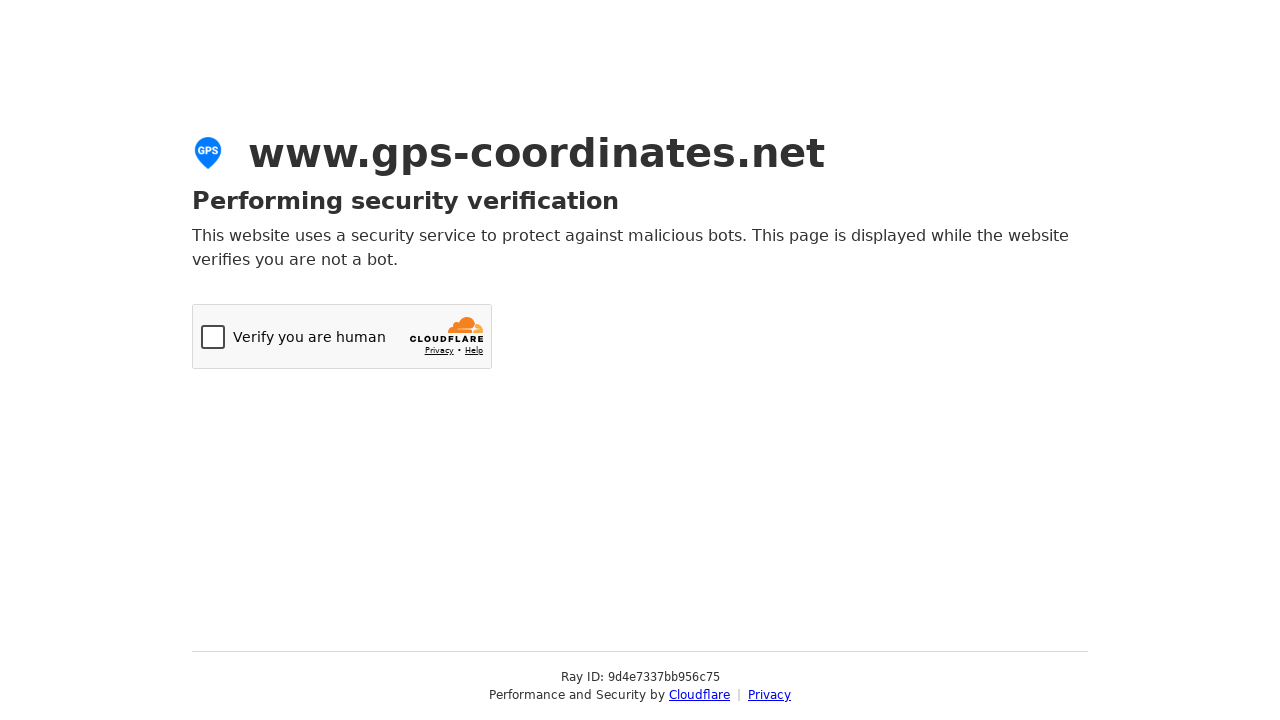